Tests child window handling by clicking a link that opens a new tab, extracting text from the child page, and using that text to fill a form field on the parent page.

Starting URL: https://rahulshettyacademy.com/loginpagePractise/

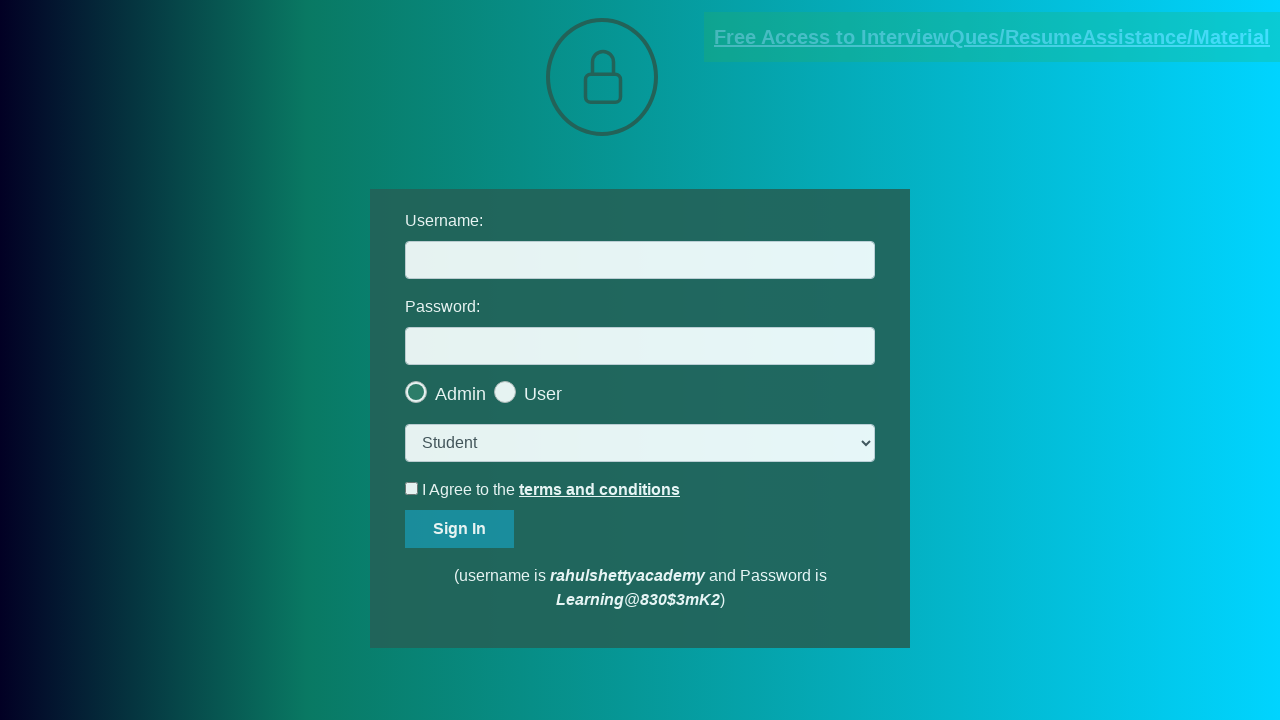

Located the documents request link
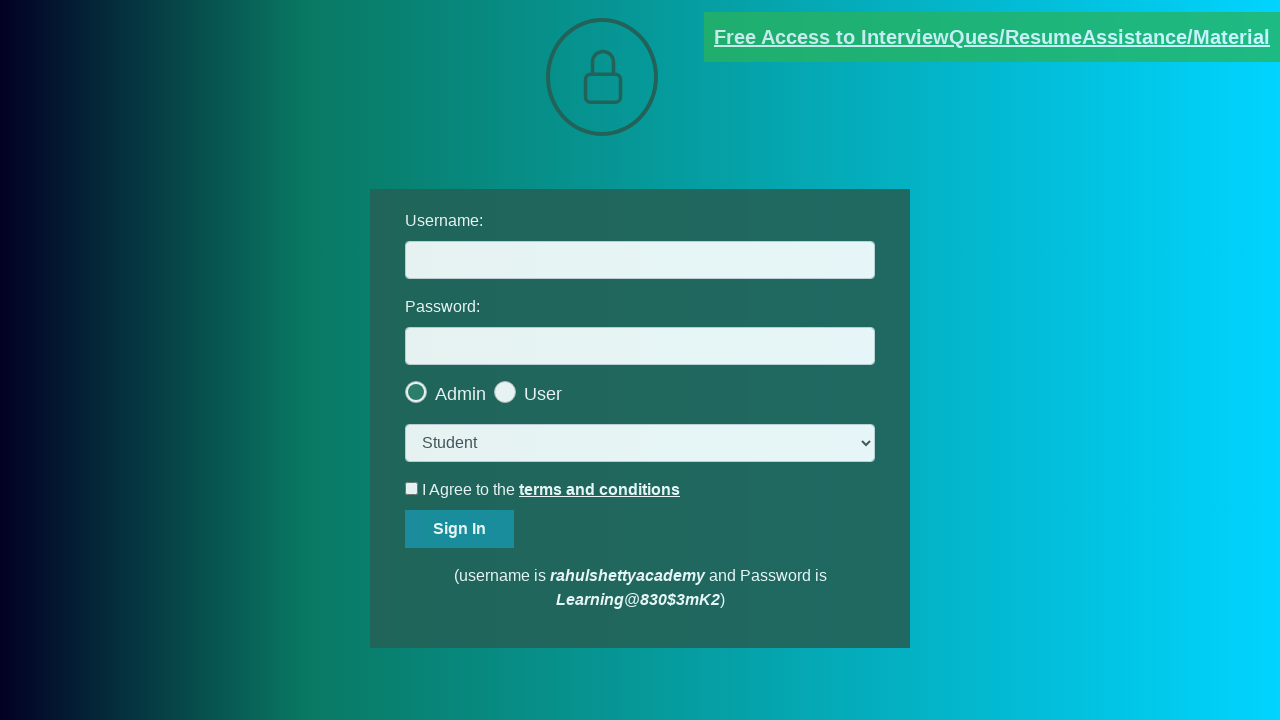

Clicked documents request link and intercepted new page/tab at (992, 37) on [href*='documents-request']
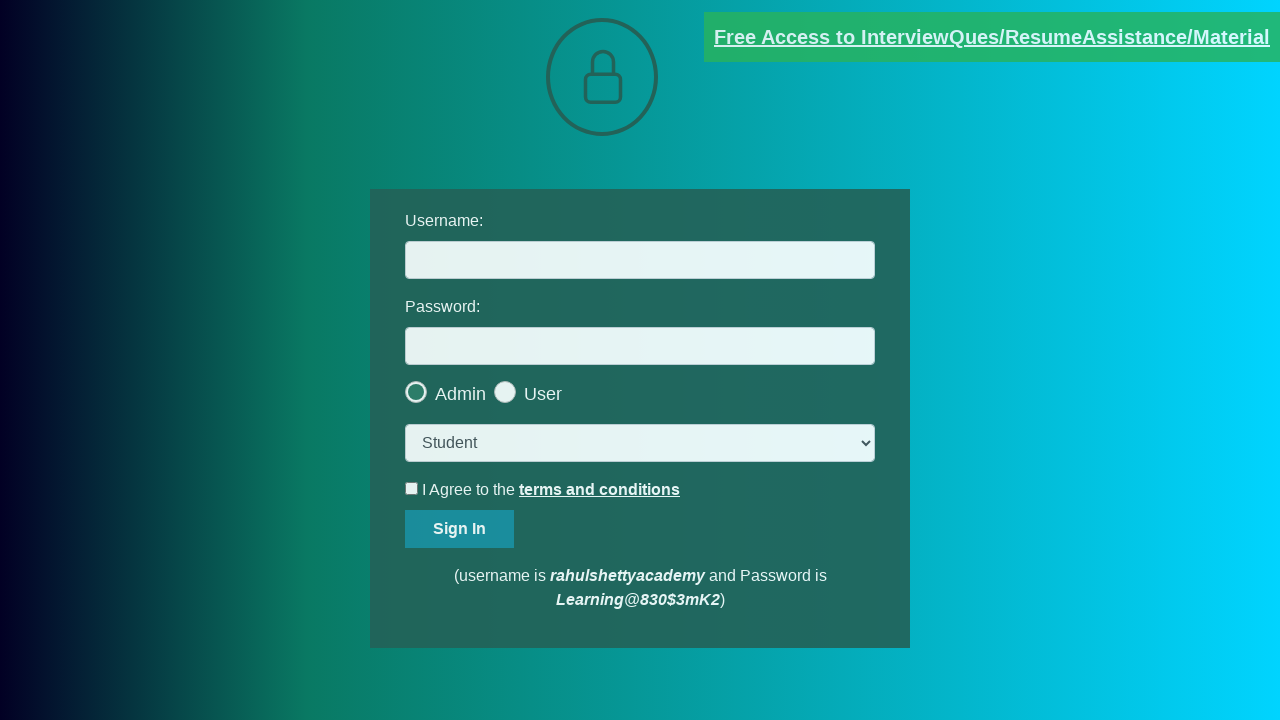

Captured child page object from new tab
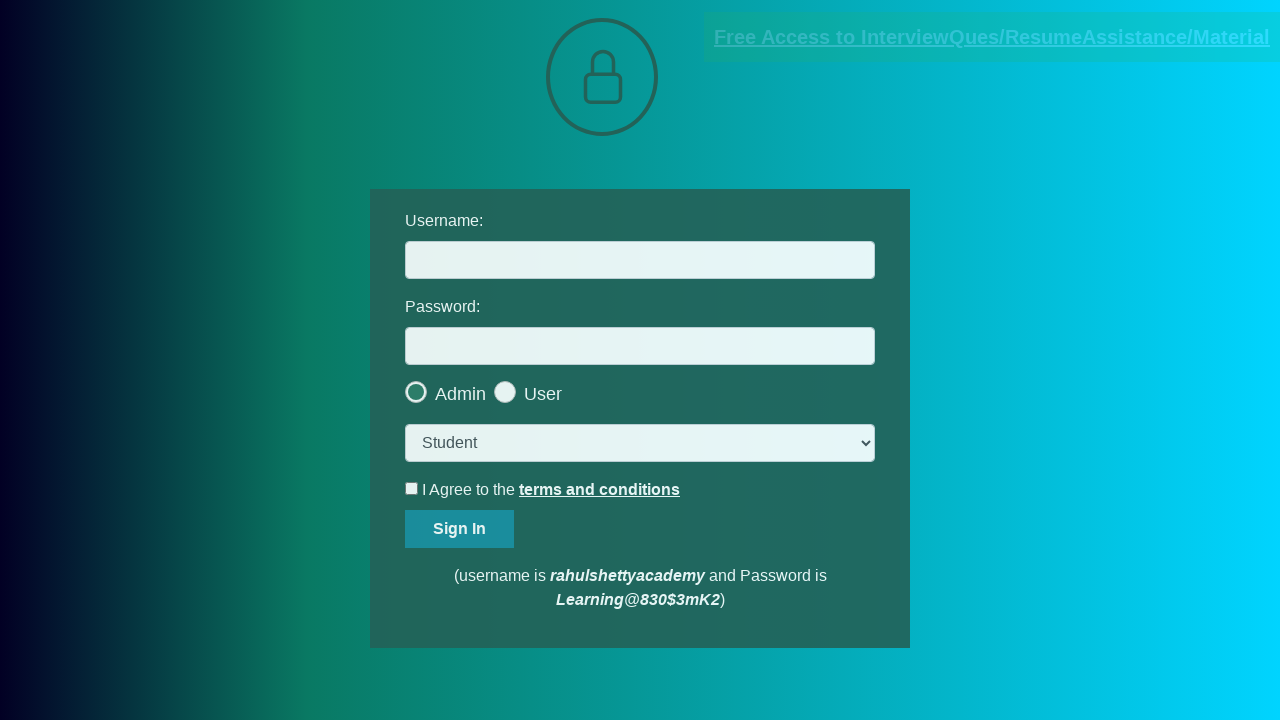

Child page loaded successfully
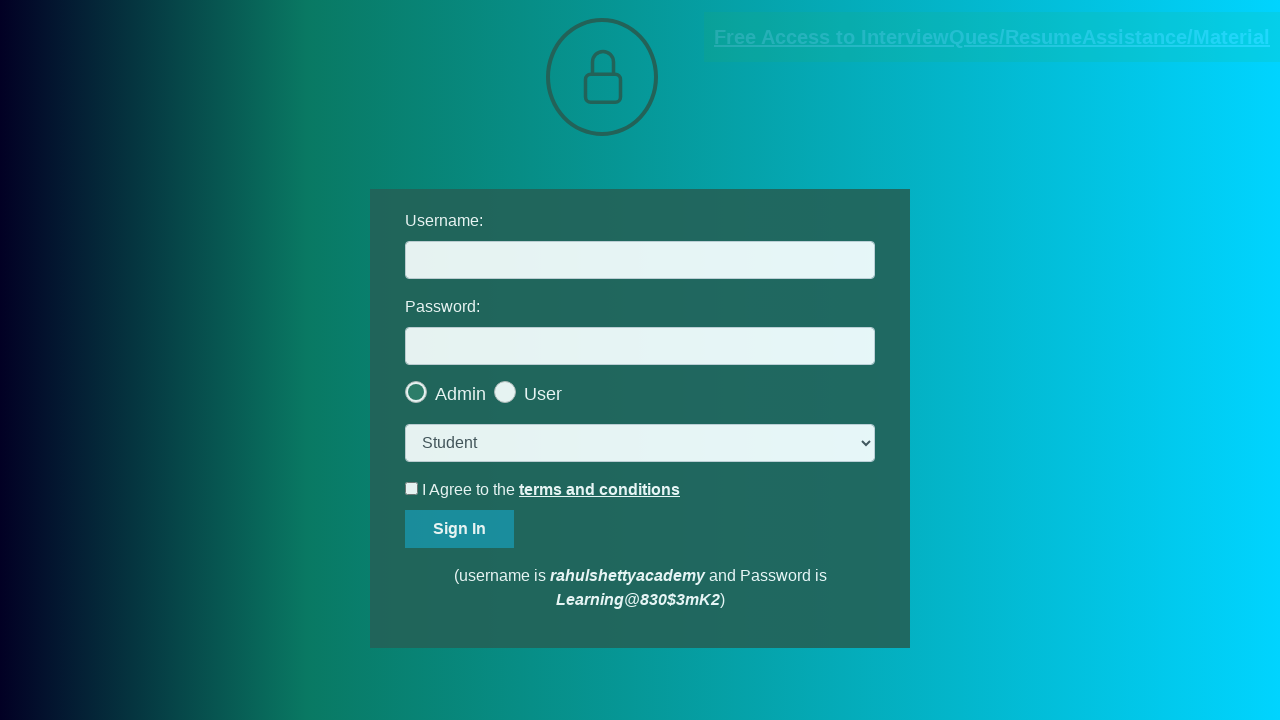

Extracted text content from .red element on child page
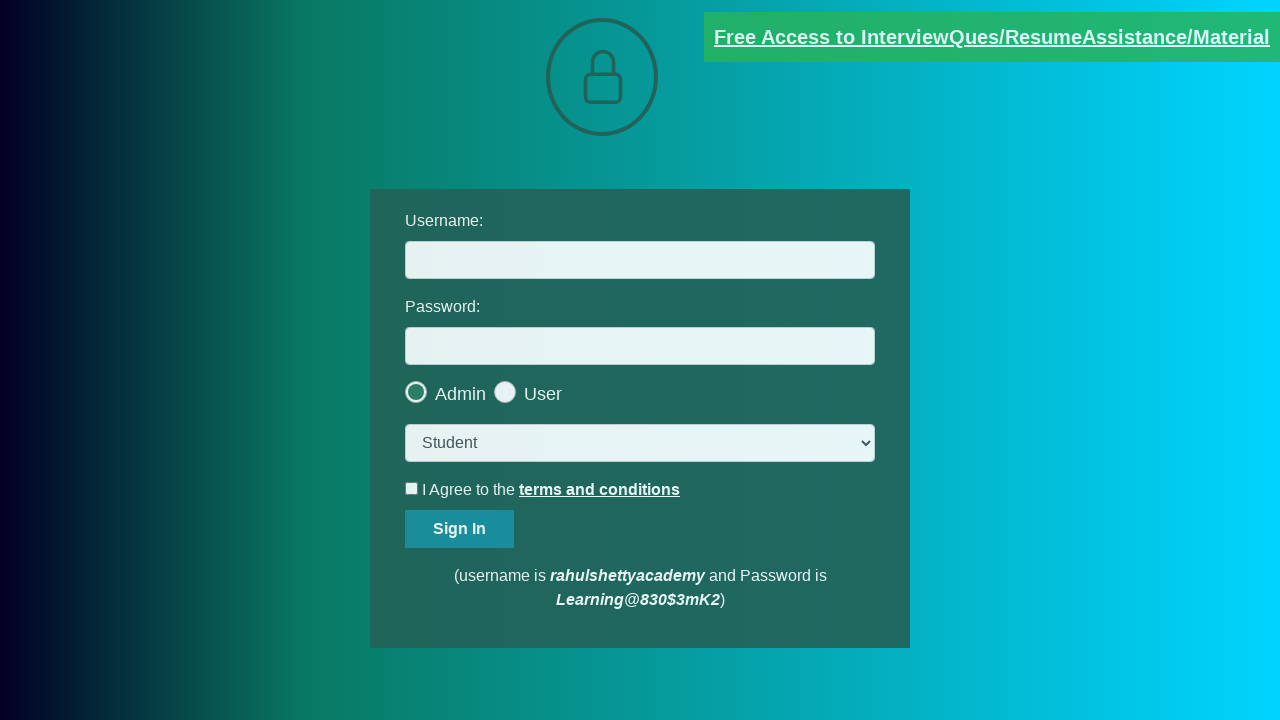

Split extracted text by '@' character
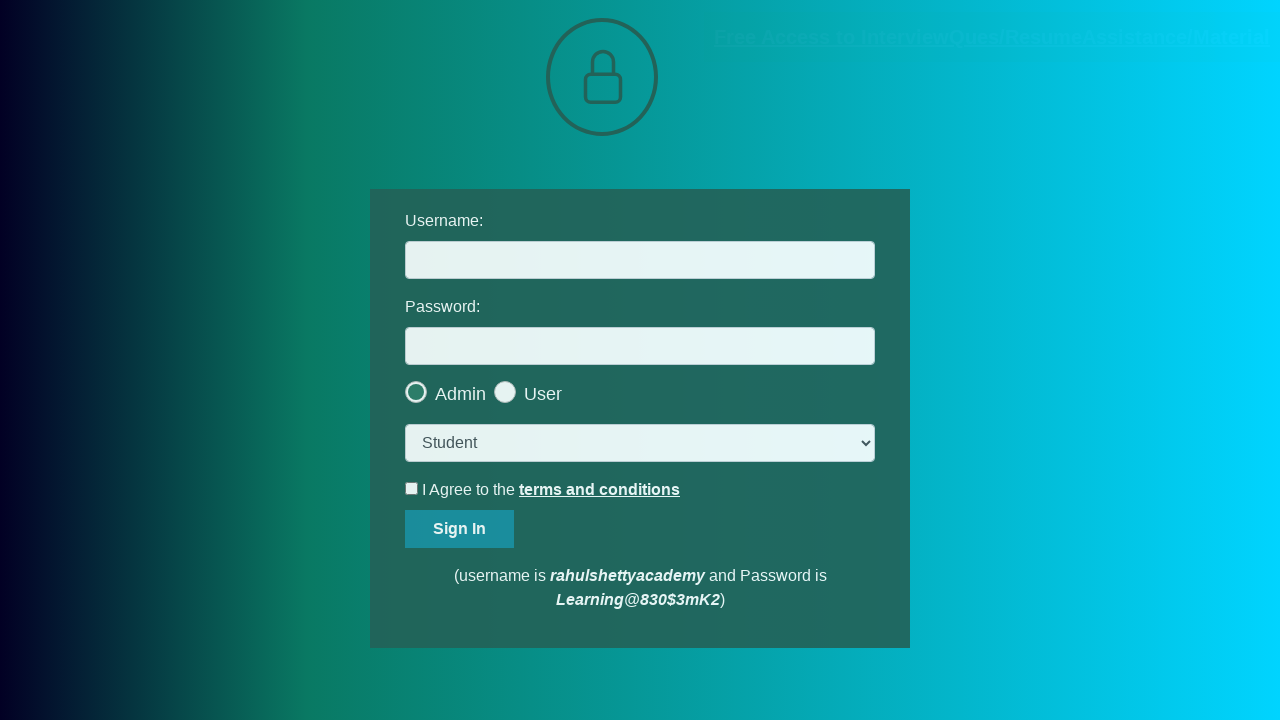

Extracted domain from text: rahulshettyacademy.com
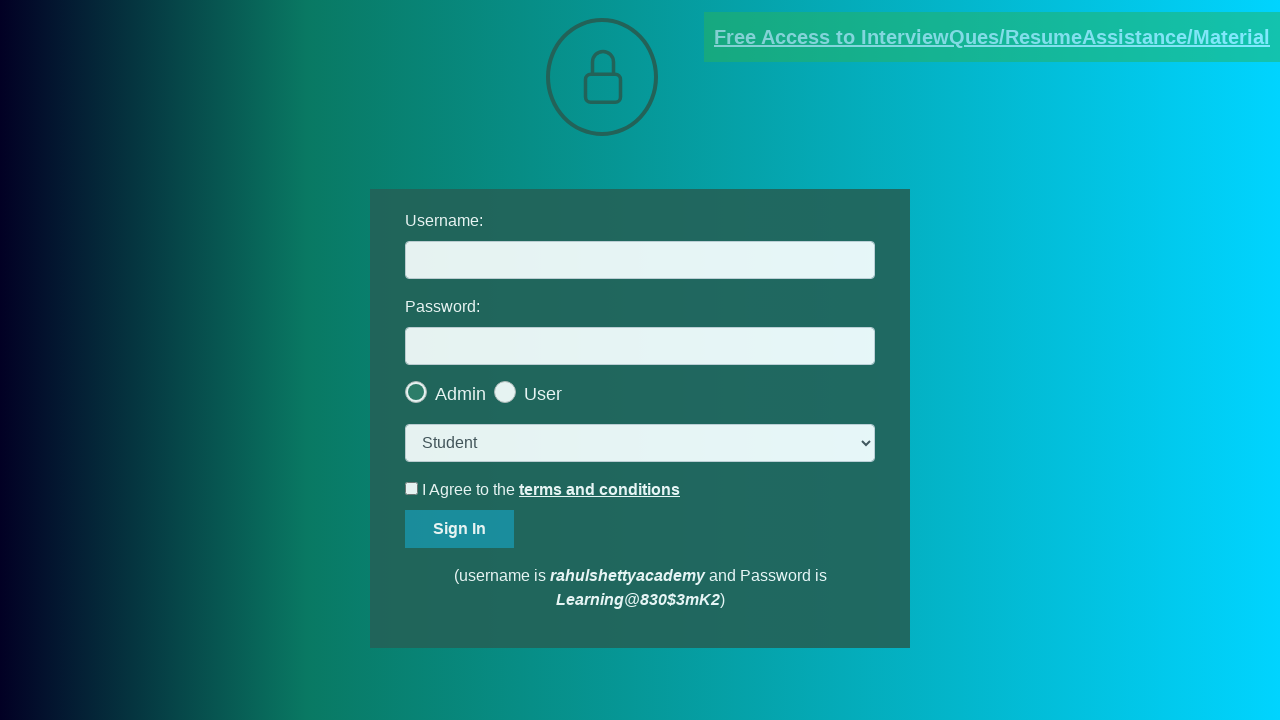

Filled username field on parent page with extracted domain: rahulshettyacademy.com on #username
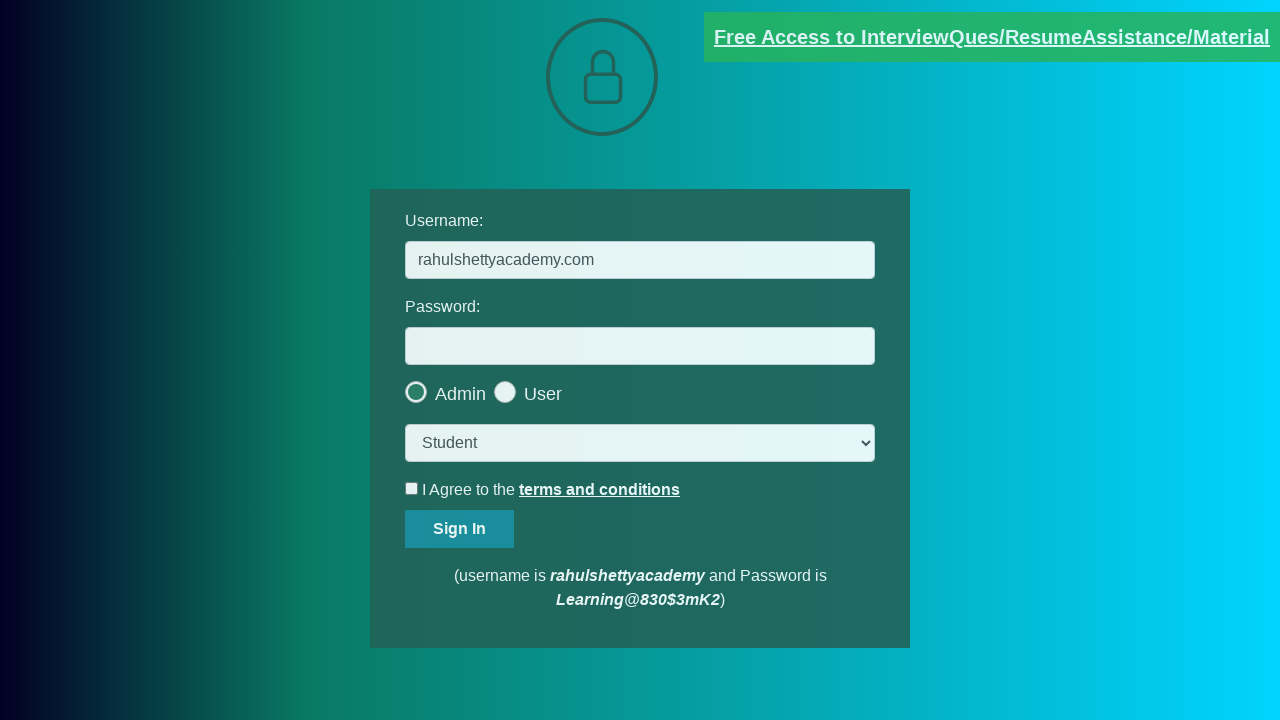

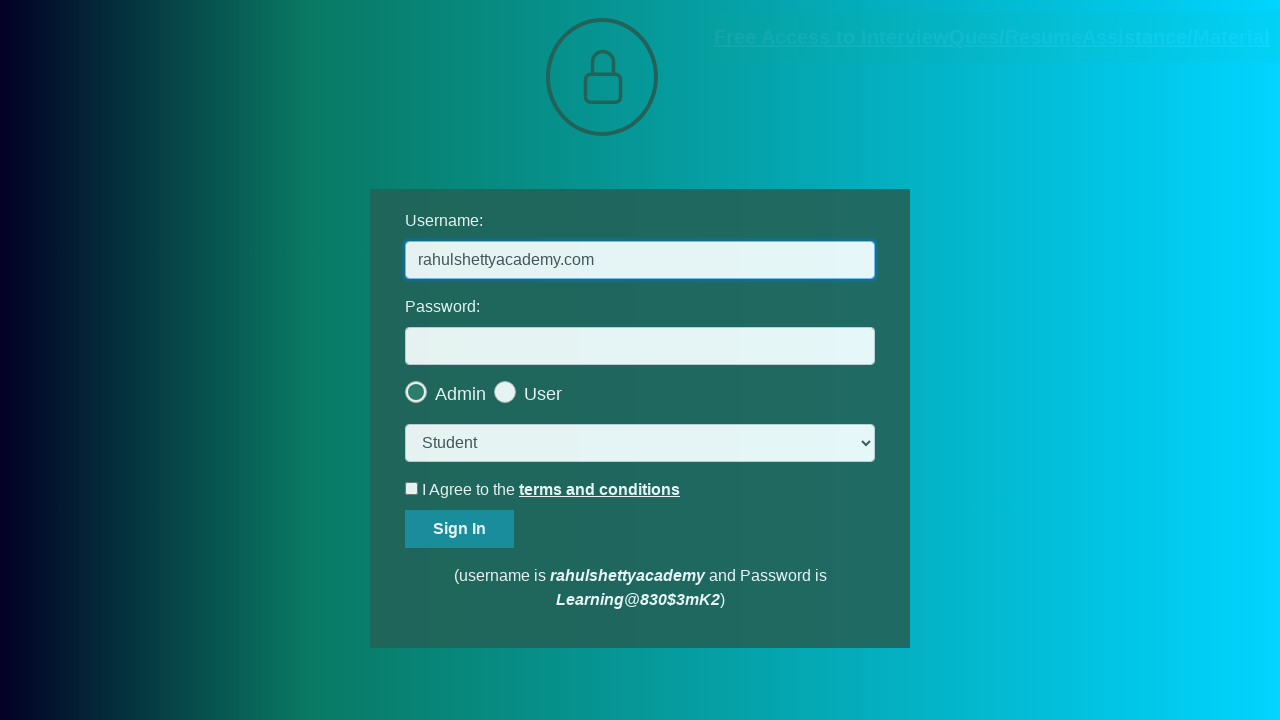